Searches for "getting started with python" on Python.org website by filling the search bar and submitting

Starting URL: https://www.python.org

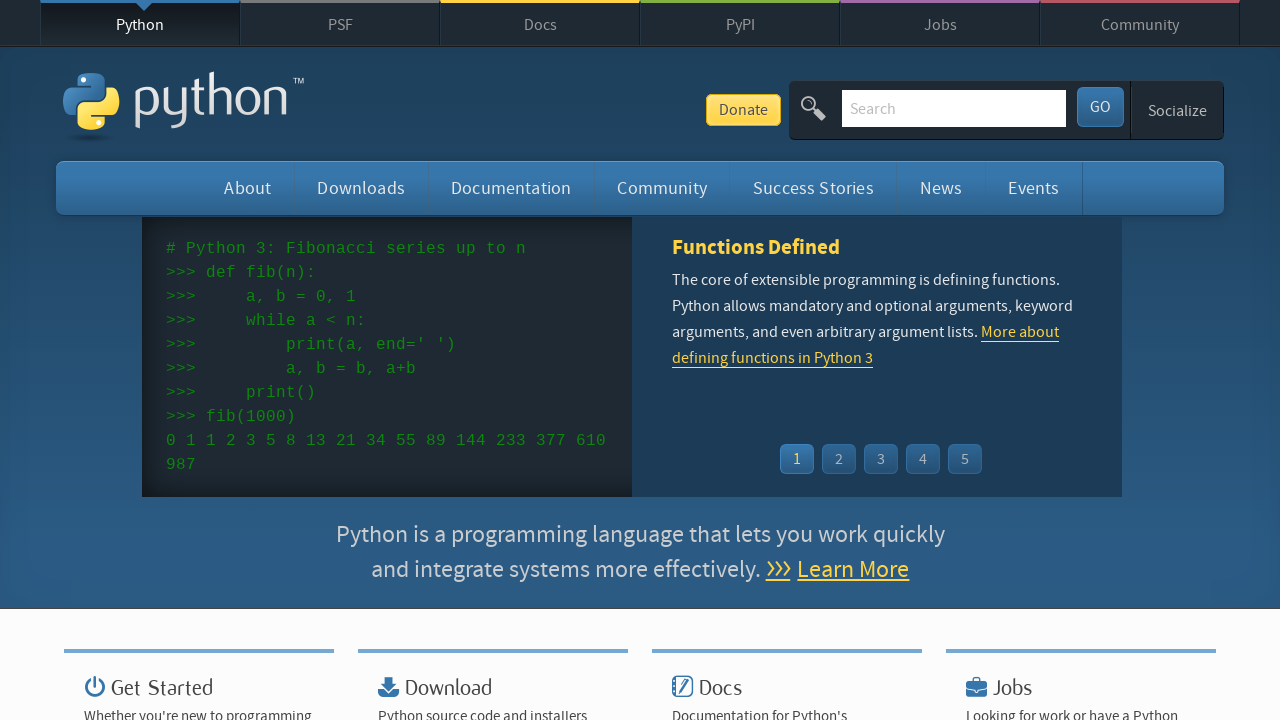

Cleared the search bar on input[name='q']
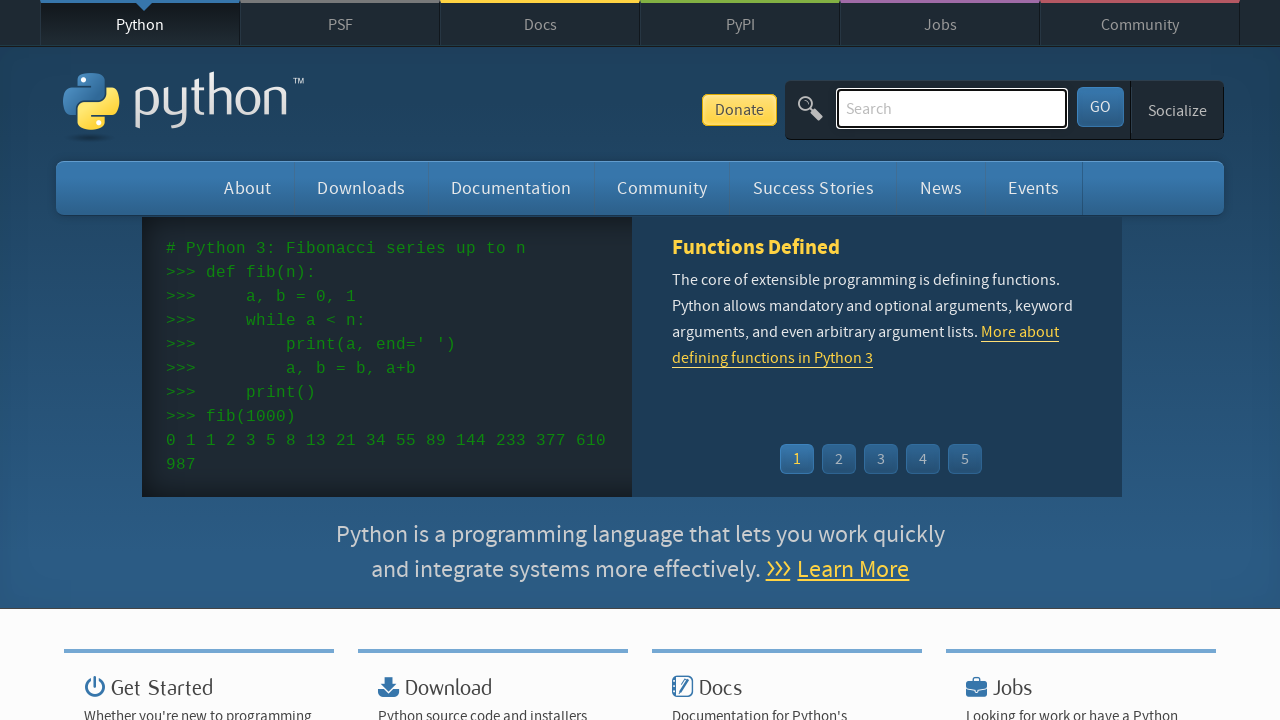

Filled search bar with 'getting started with python' on input[name='q']
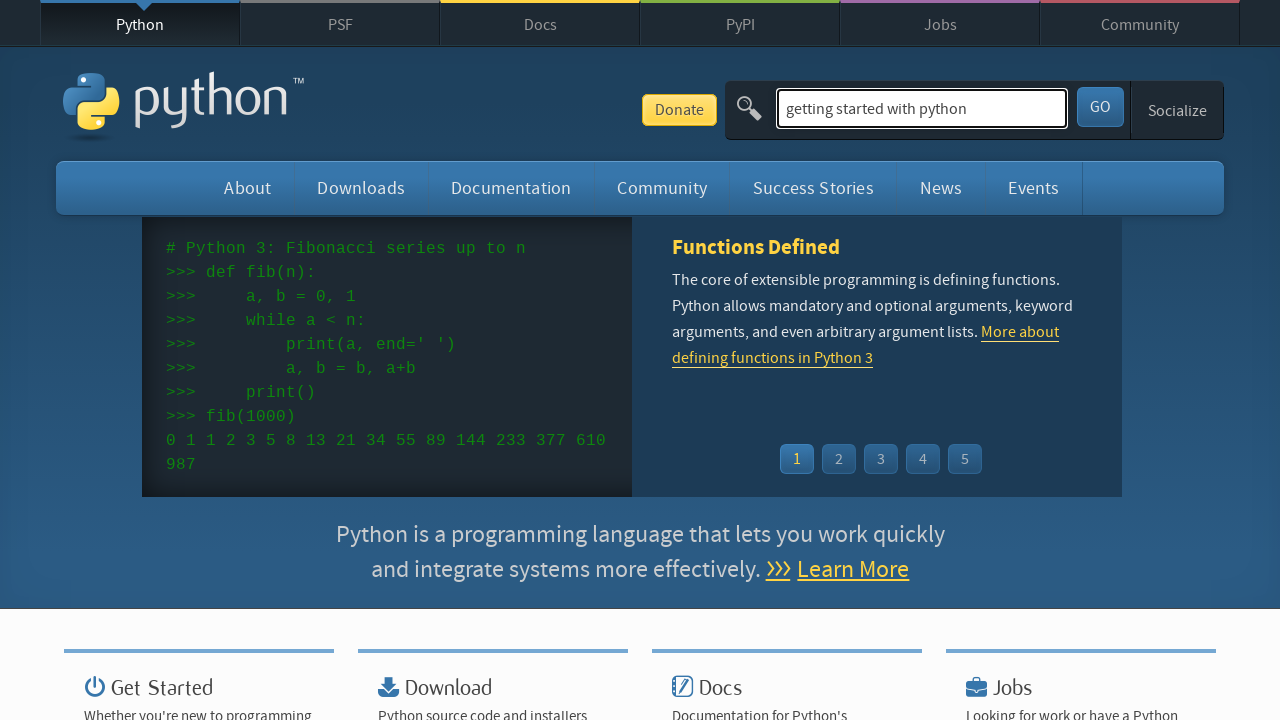

Pressed Enter to submit search query on input[name='q']
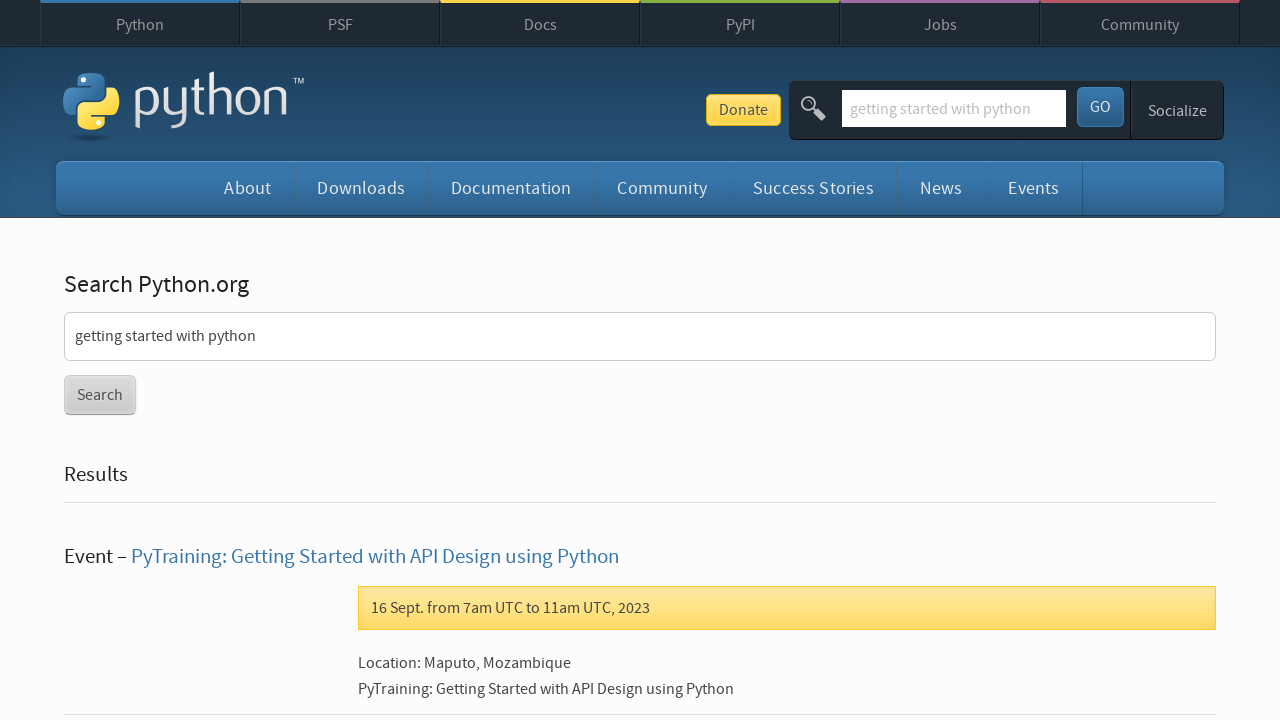

Search results page loaded successfully
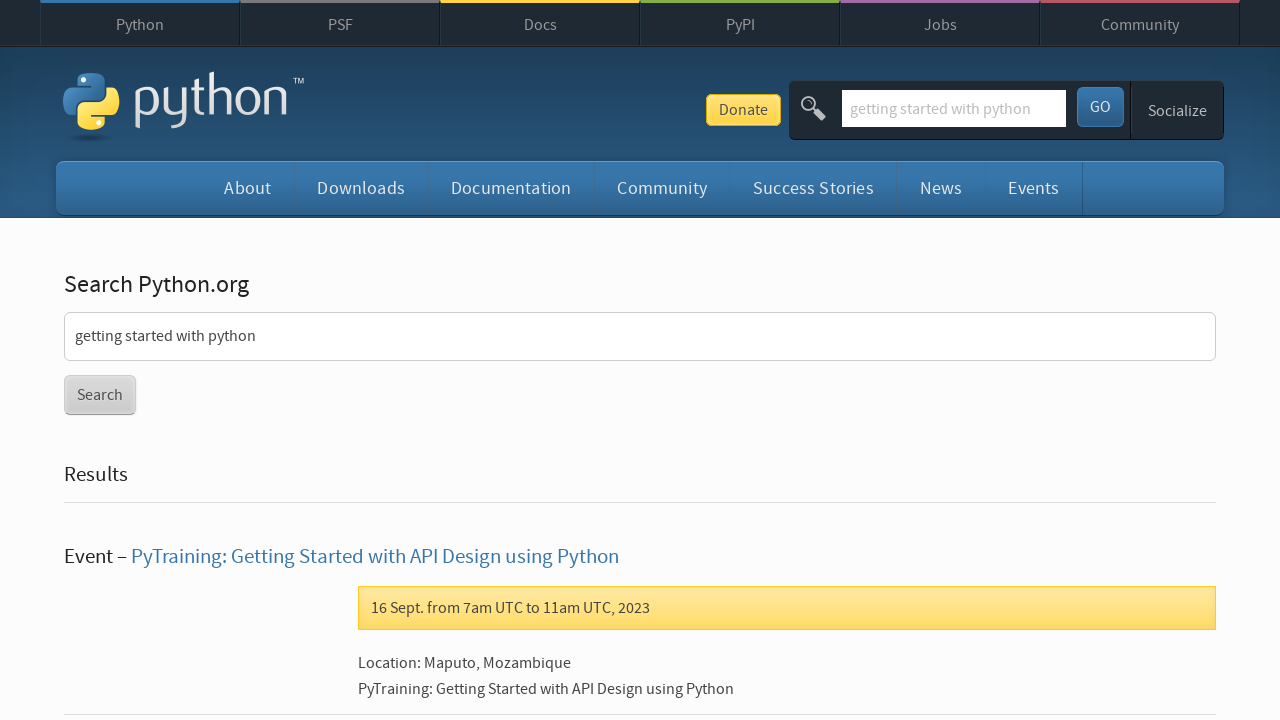

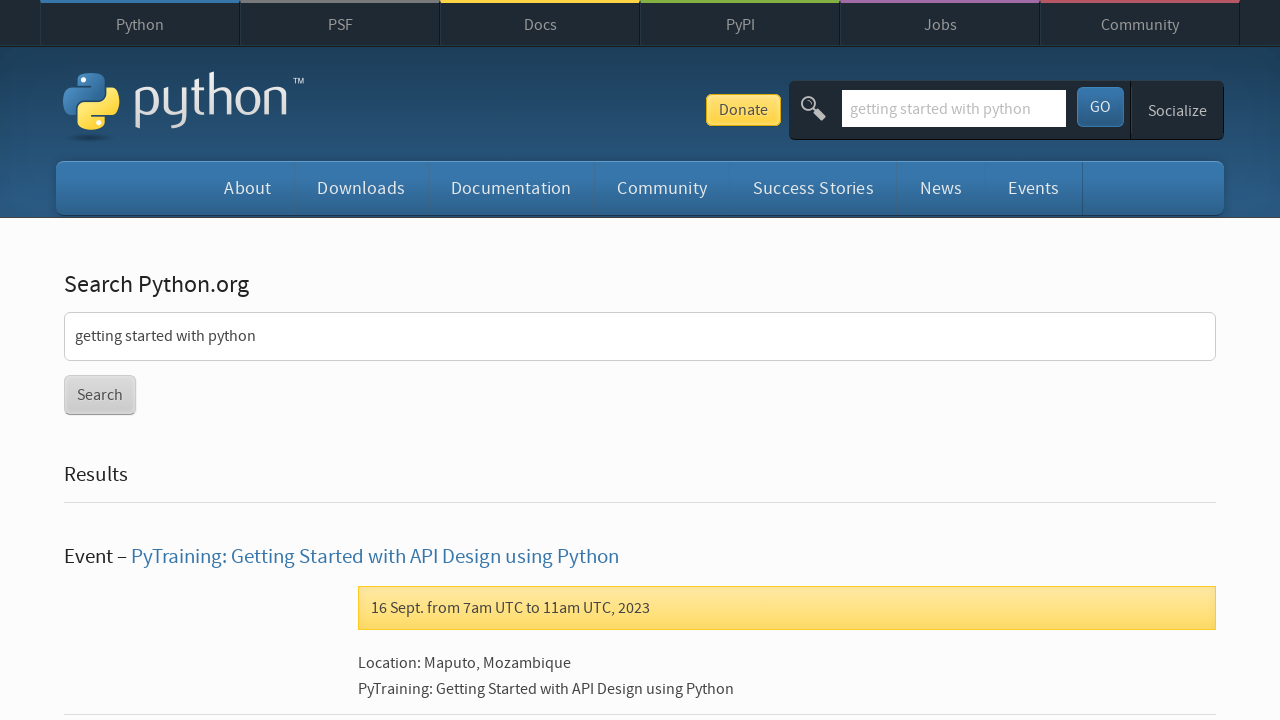